Tests valid form submission with all required fields filled correctly

Starting URL: https://demoqa.com/automation-practice-form

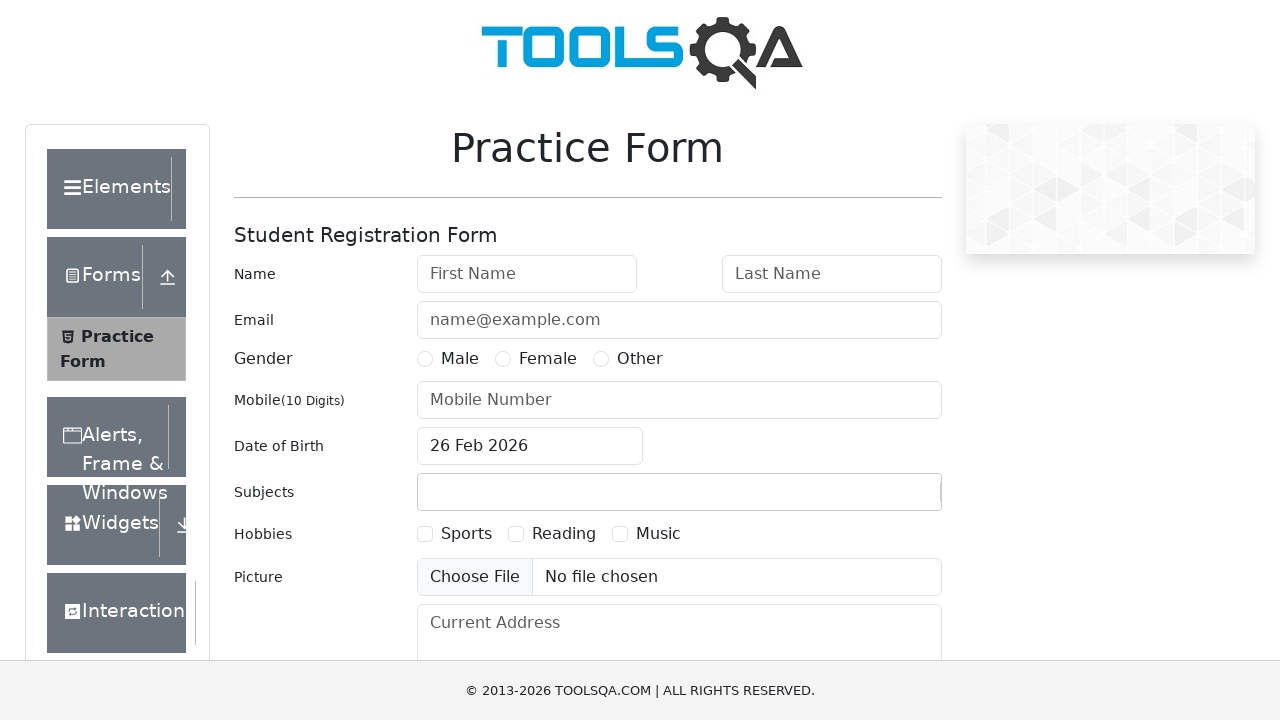

Filled first name field with 'Sarika' on #firstName
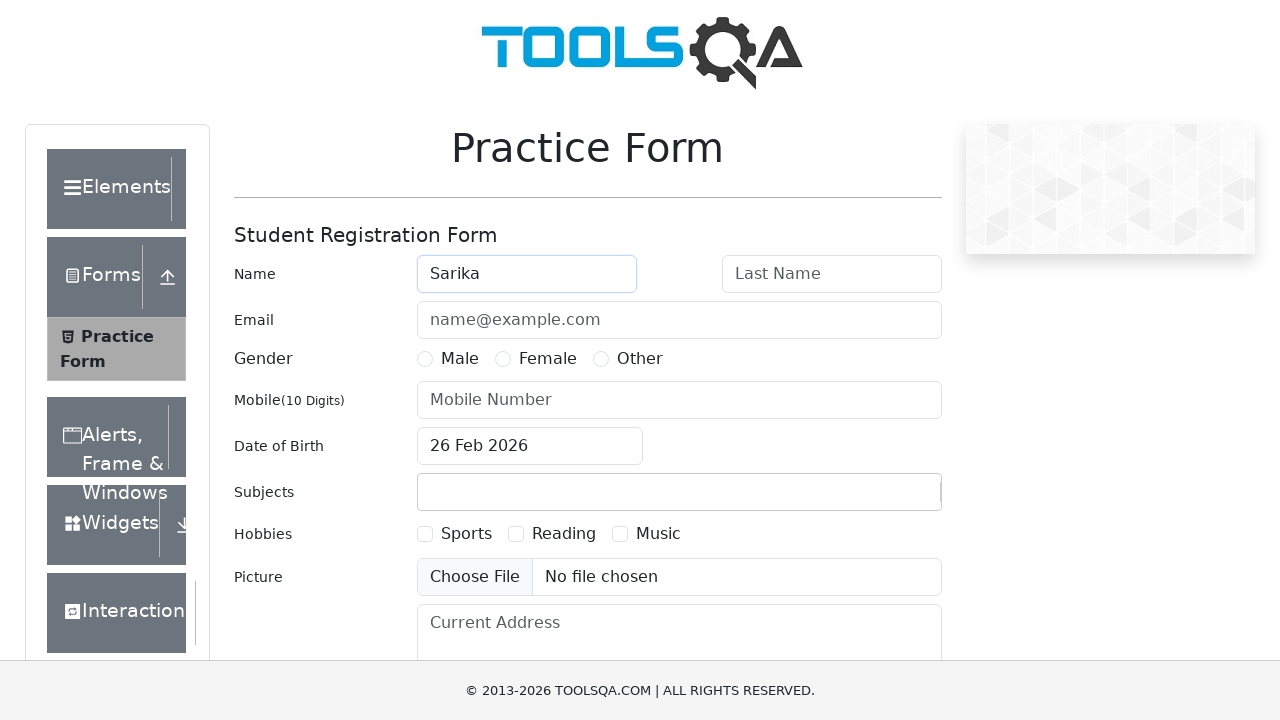

Filled last name field with 'Shrestha' on #lastName
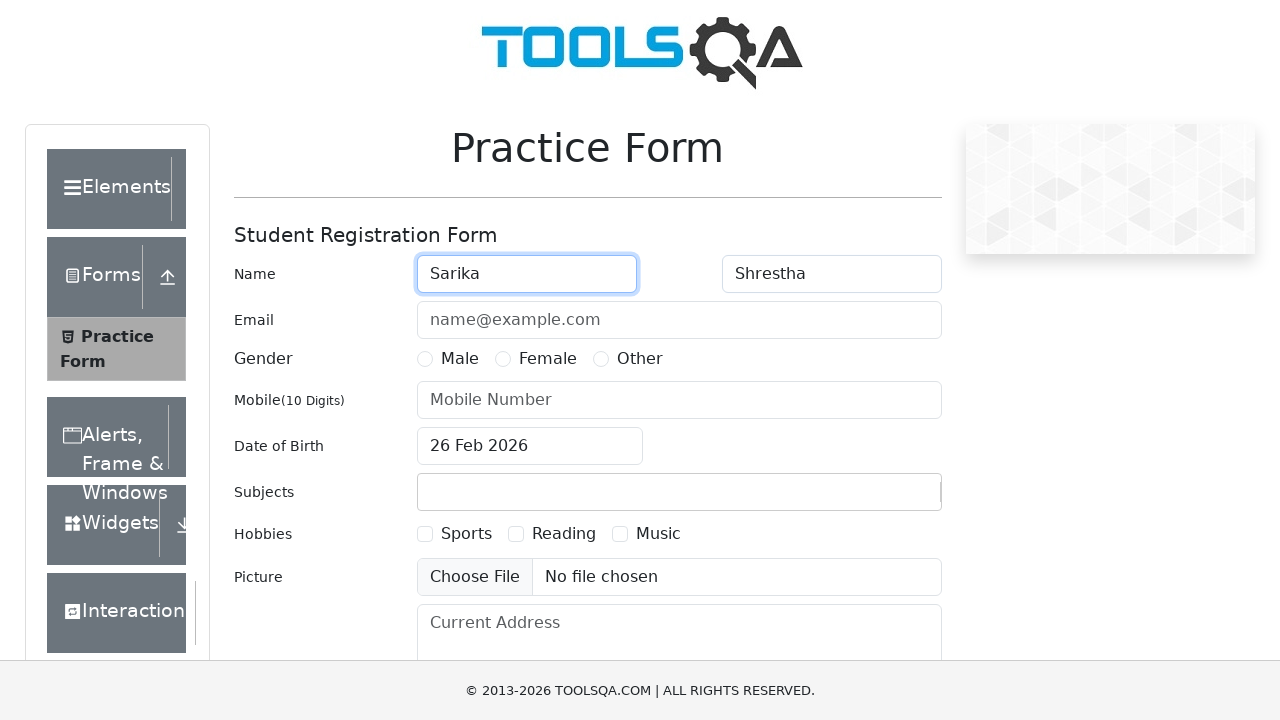

Filled email field with 'sarikastha@gmail.com' on #userEmail
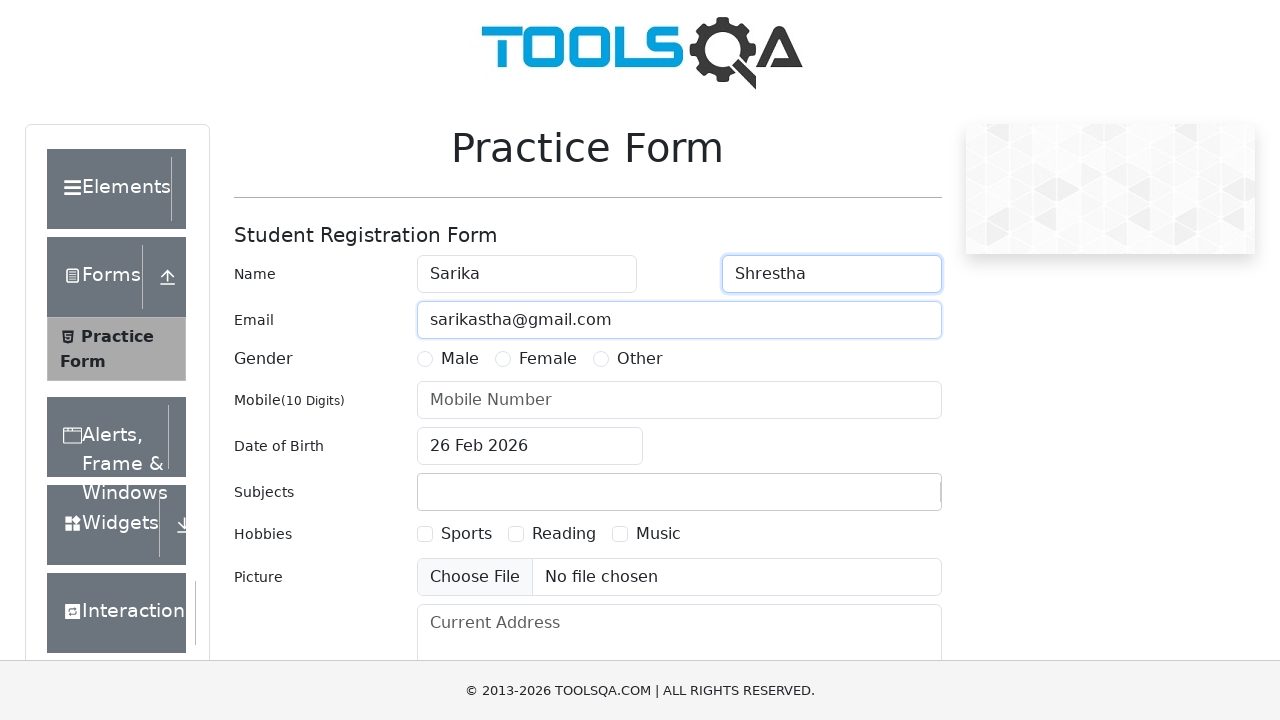

Selected 'Female' gender option at (548, 359) on label:has-text('Female')
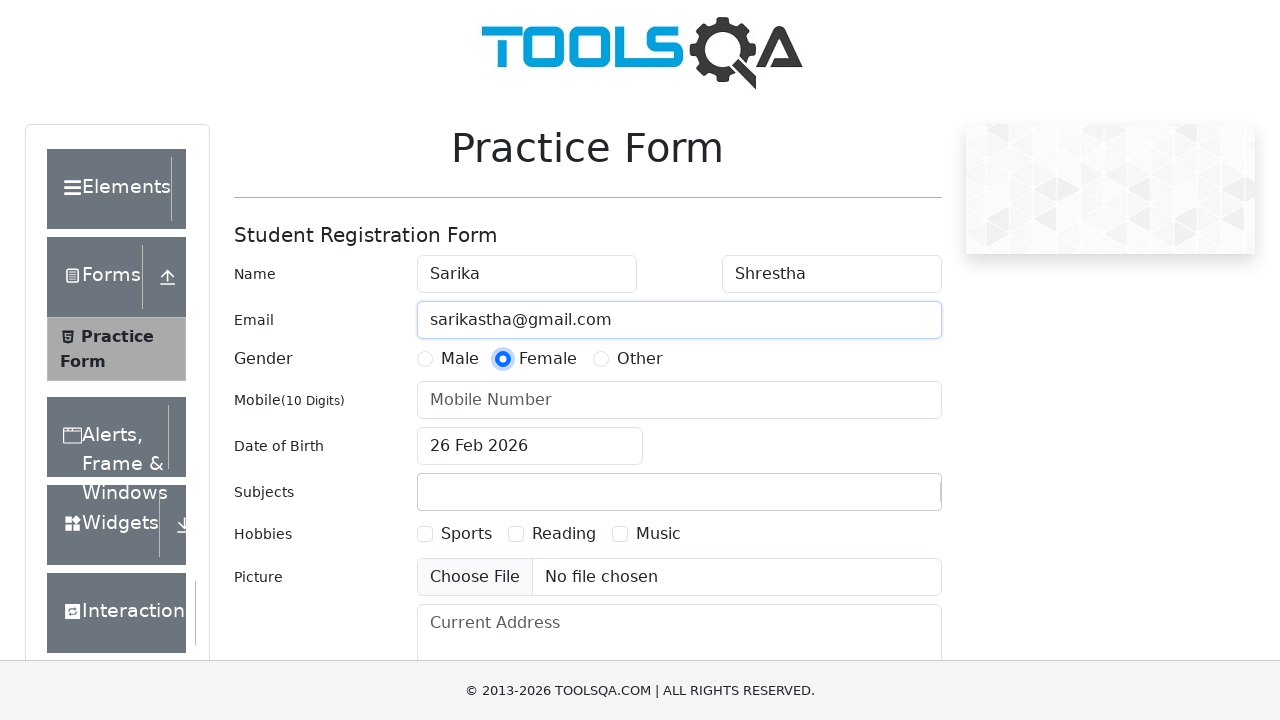

Filled phone number field with '9816144057' on #userNumber
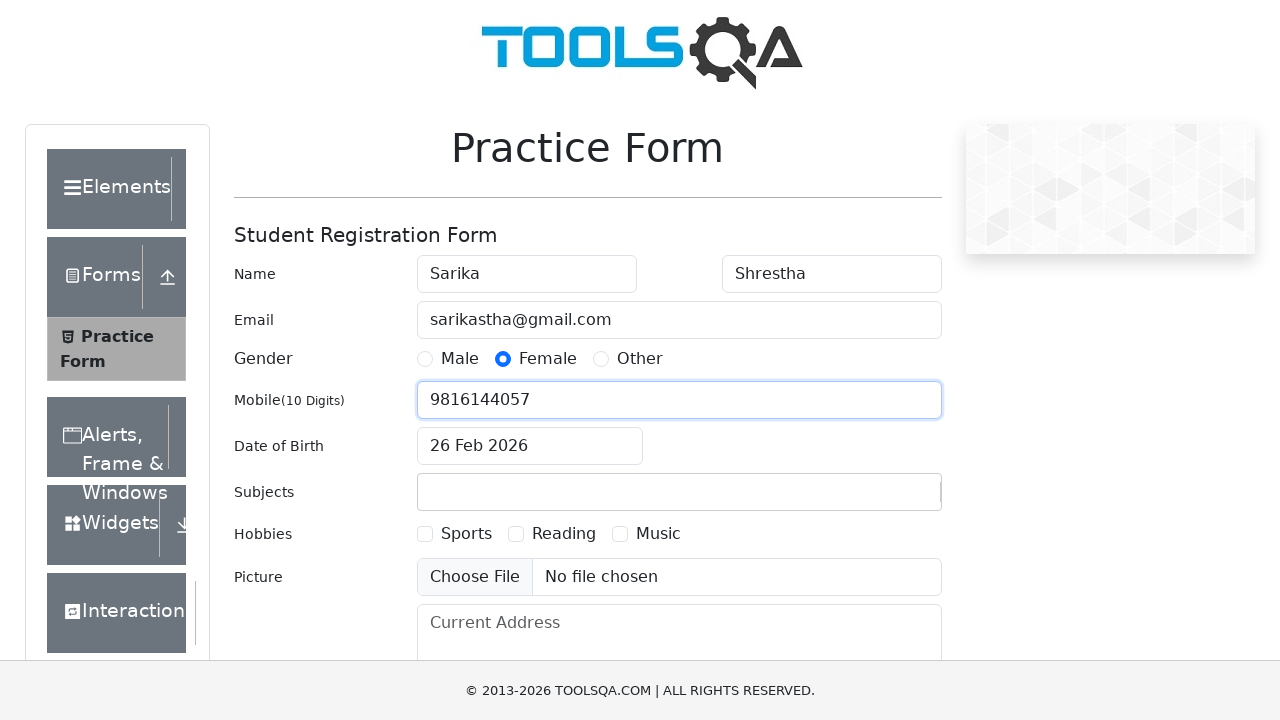

Submitted form using JavaScript execution
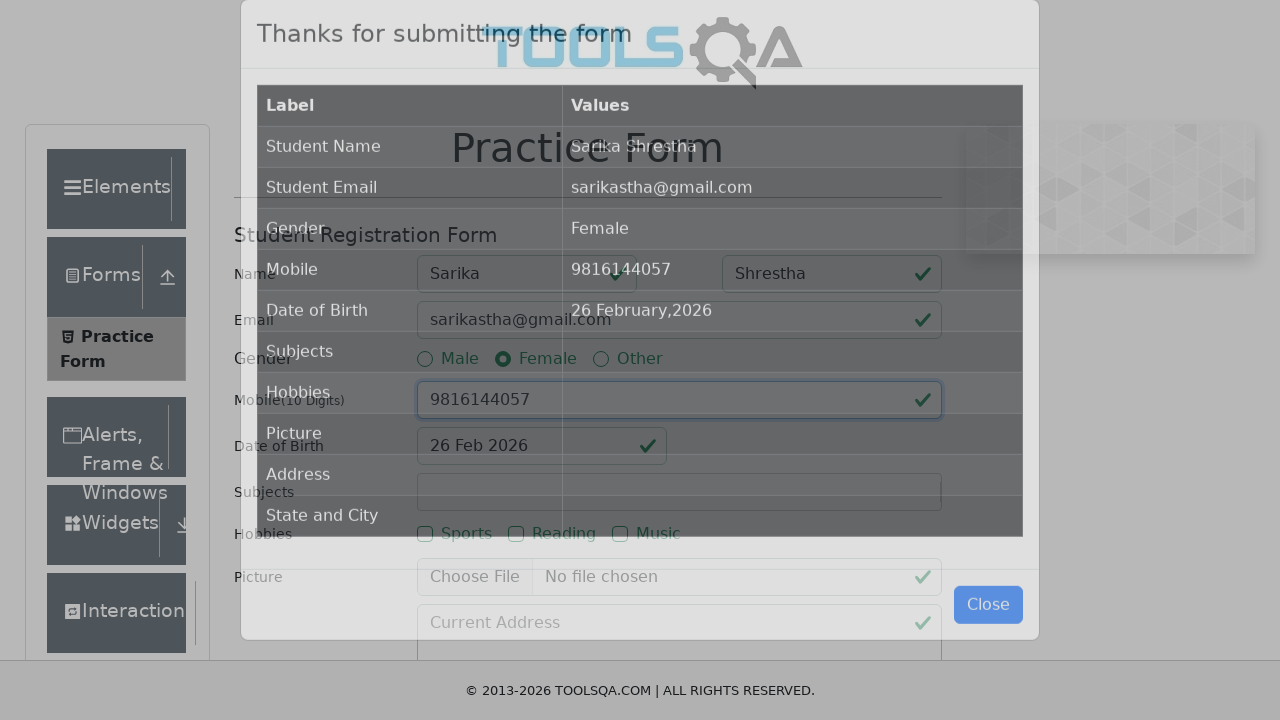

Success modal appeared - form submission completed
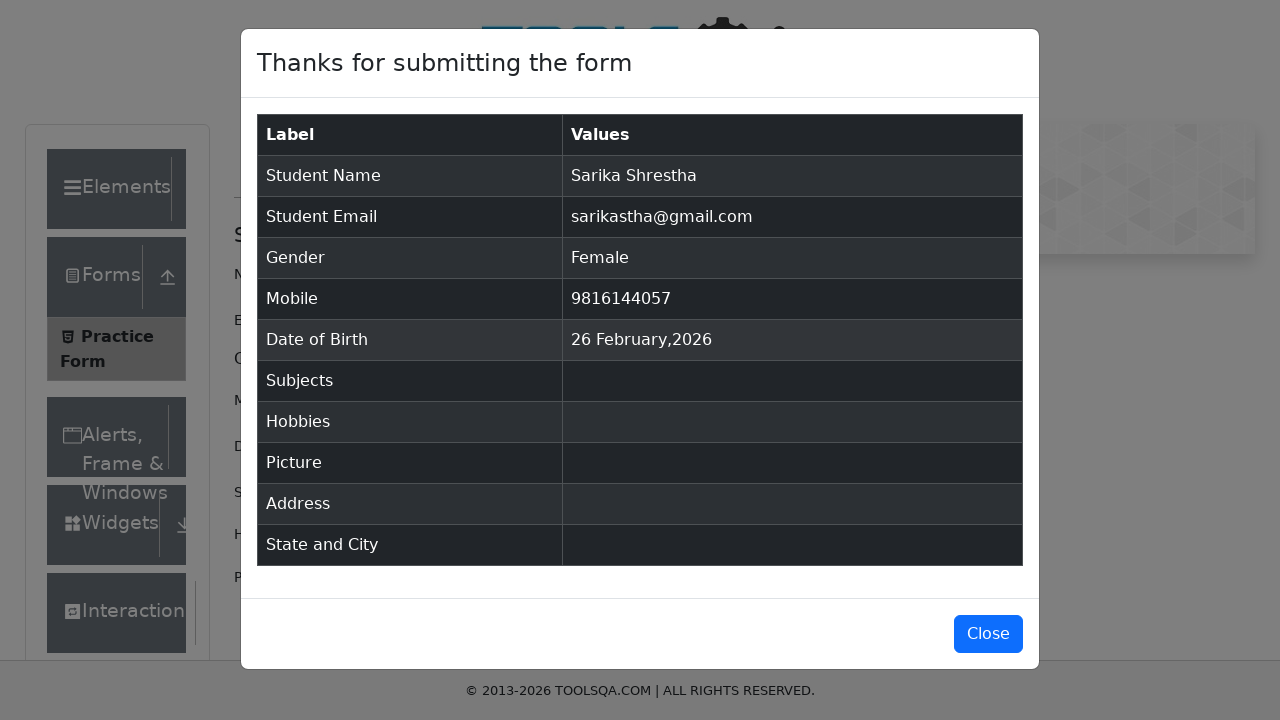

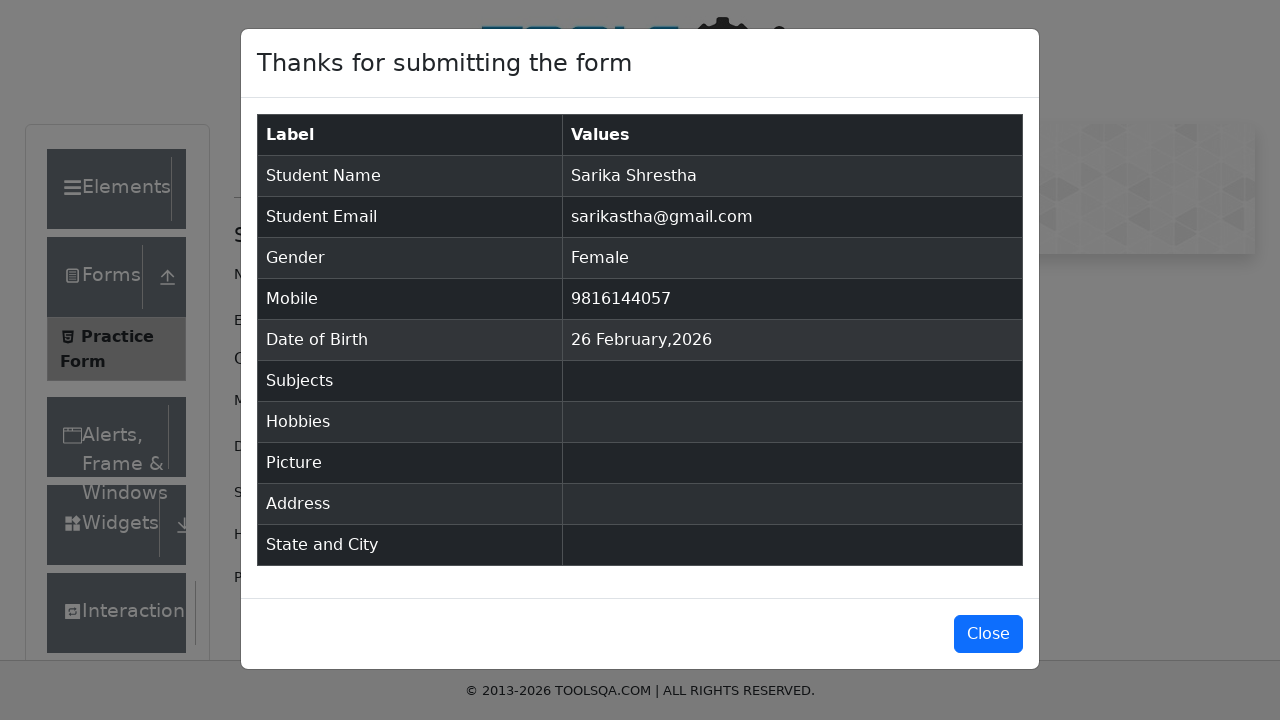